Tests adding specific vegetables (Cucumber, Brocolli, Beetroot) to cart on a grocery shopping practice site, proceeding to checkout, and applying a promo code

Starting URL: https://rahulshettyacademy.com/seleniumPractise/

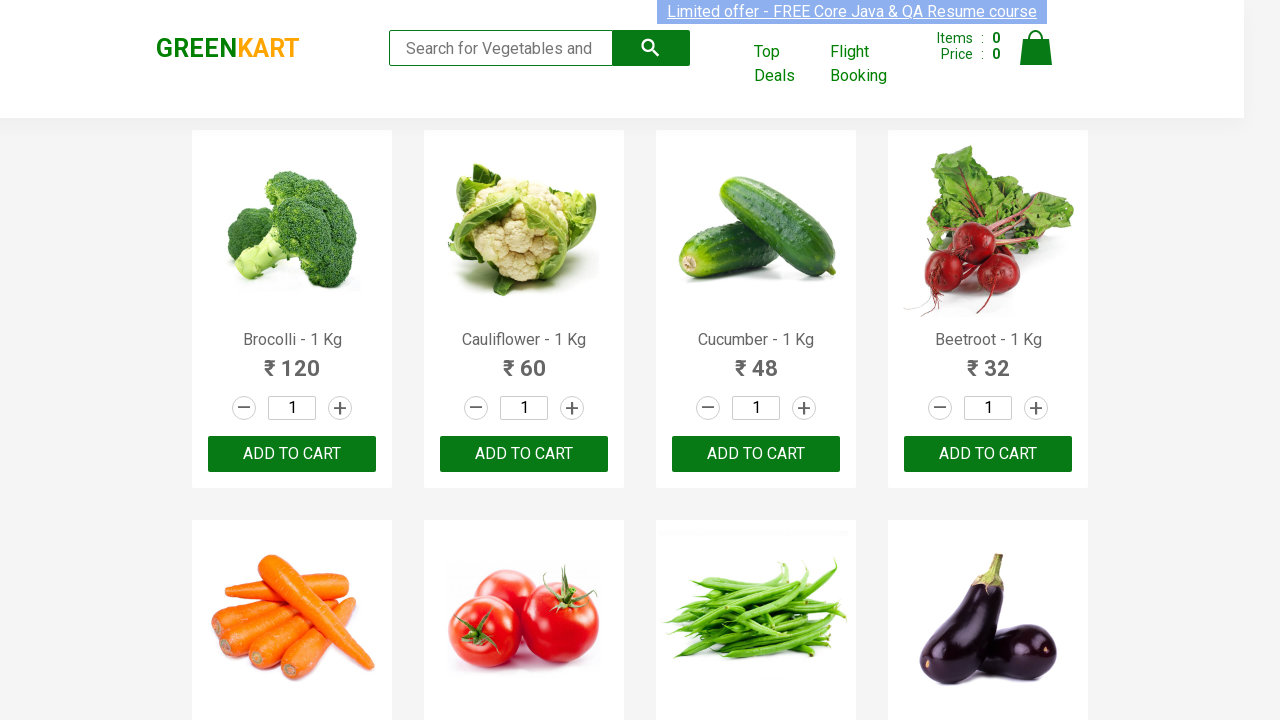

Waited for product names to load on grocery shopping site
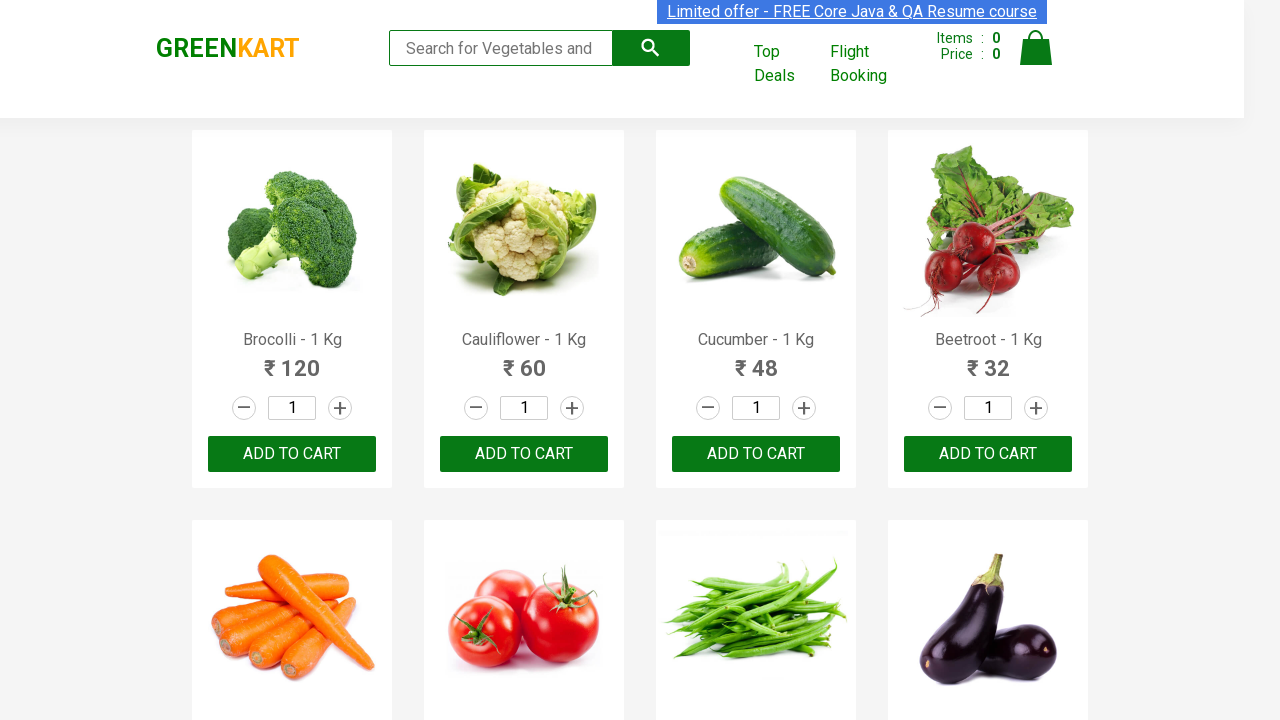

Retrieved all product name elements from page
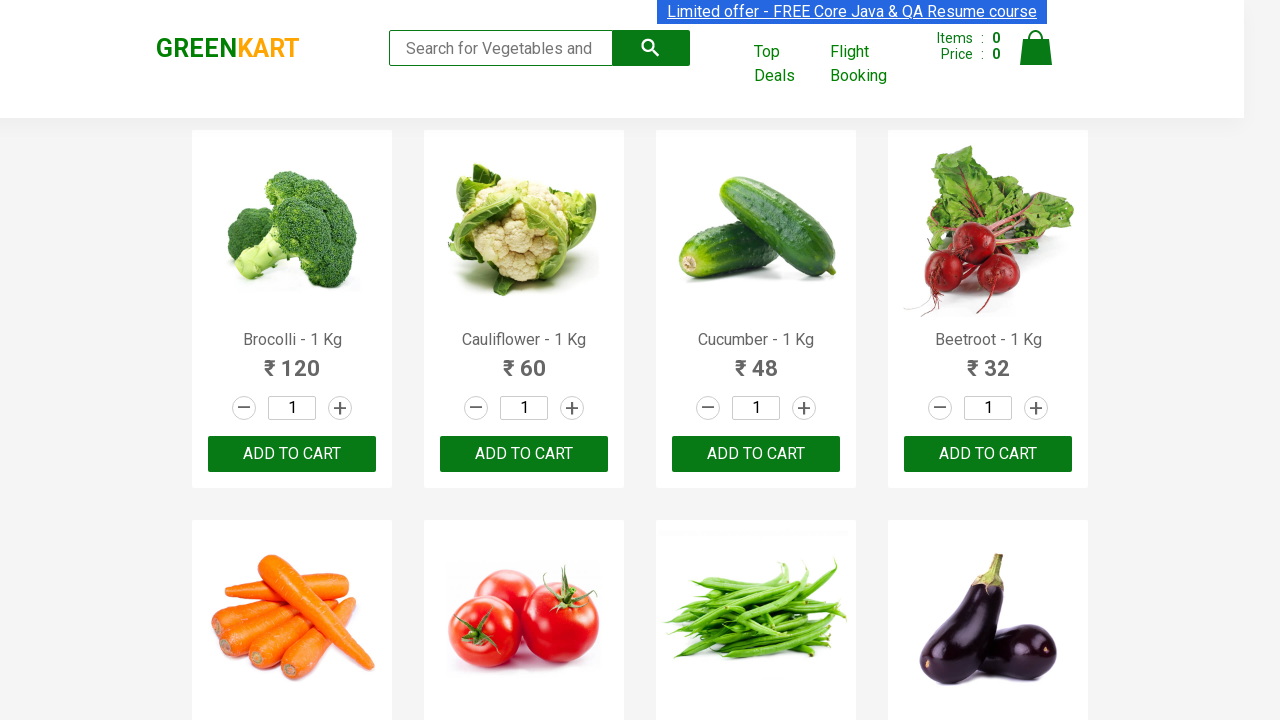

Retrieved all add to cart buttons from page
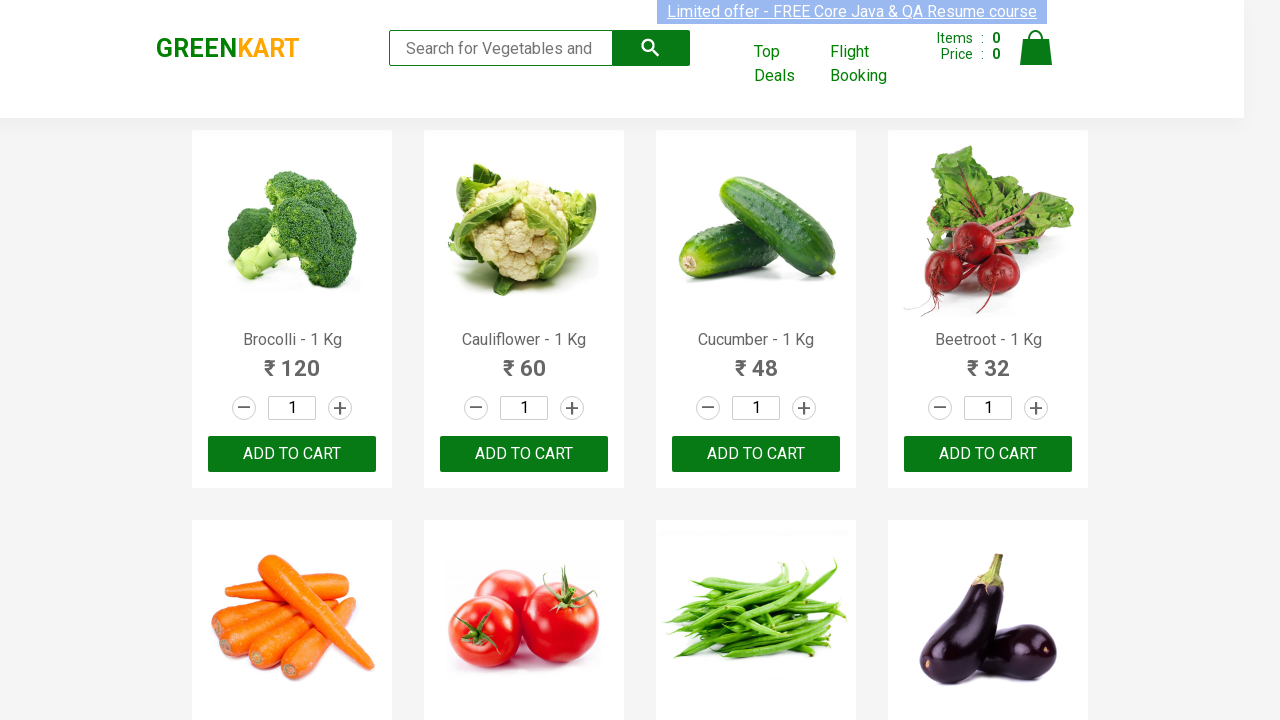

Added Brocolli to cart at (292, 454) on xpath=//div[@class='product-action']/button >> nth=0
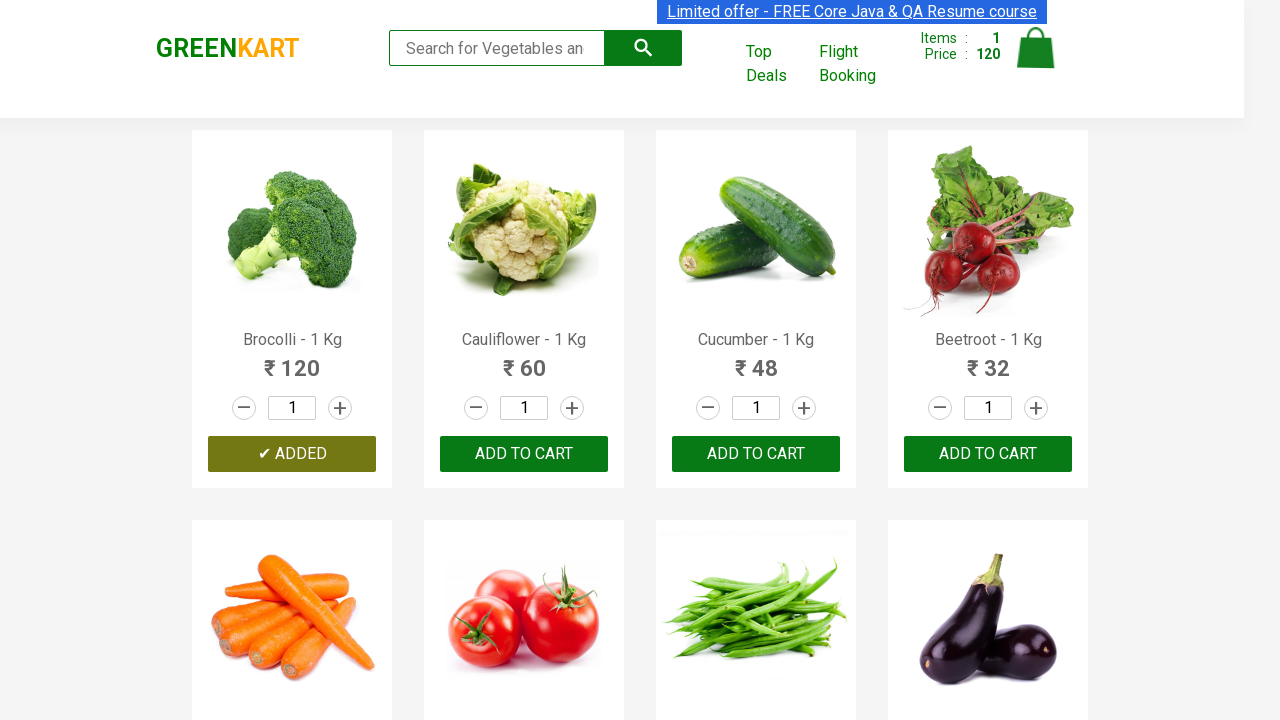

Added Cucumber to cart at (756, 454) on xpath=//div[@class='product-action']/button >> nth=2
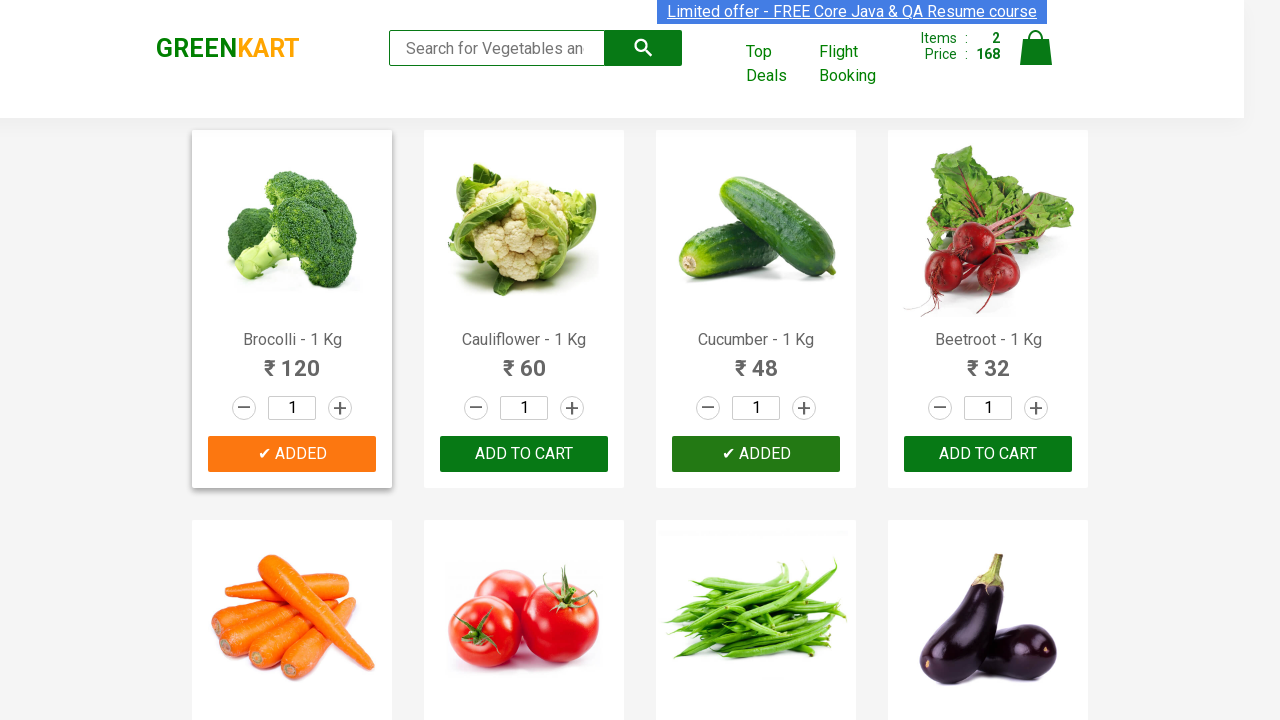

Added Beetroot to cart at (988, 454) on xpath=//div[@class='product-action']/button >> nth=3
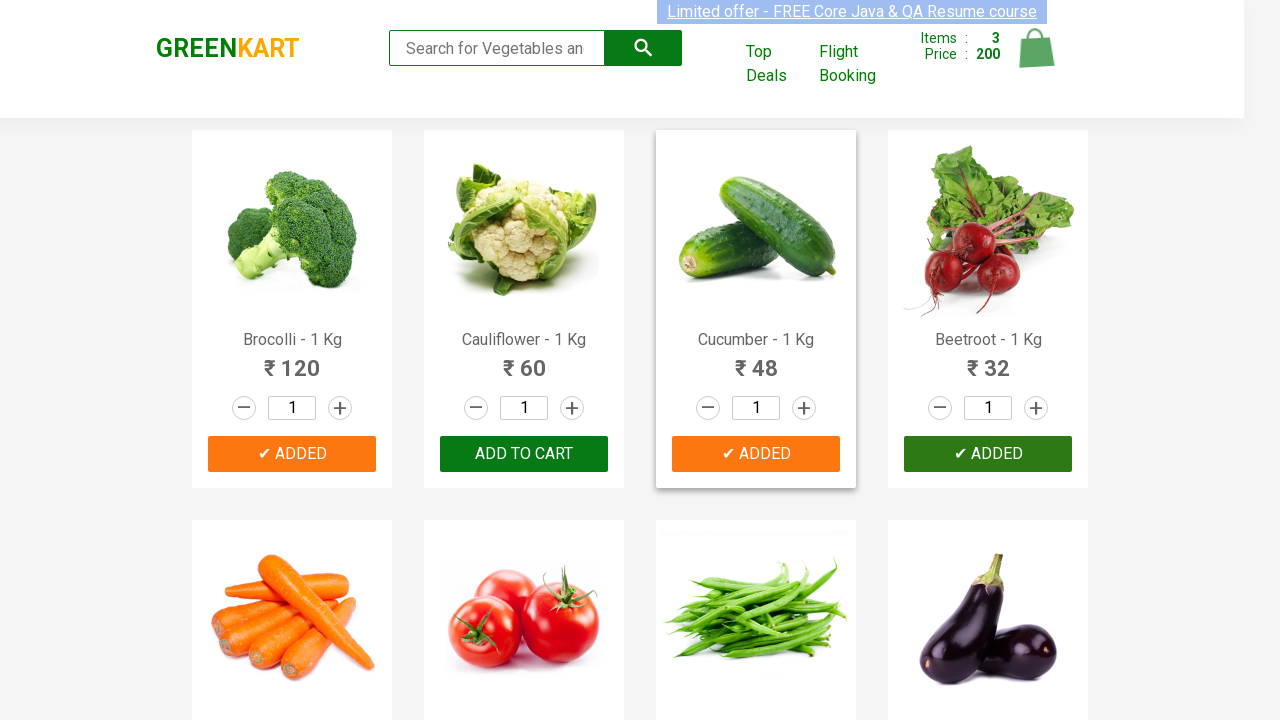

Clicked cart icon to view cart at (1036, 48) on img[alt='Cart']
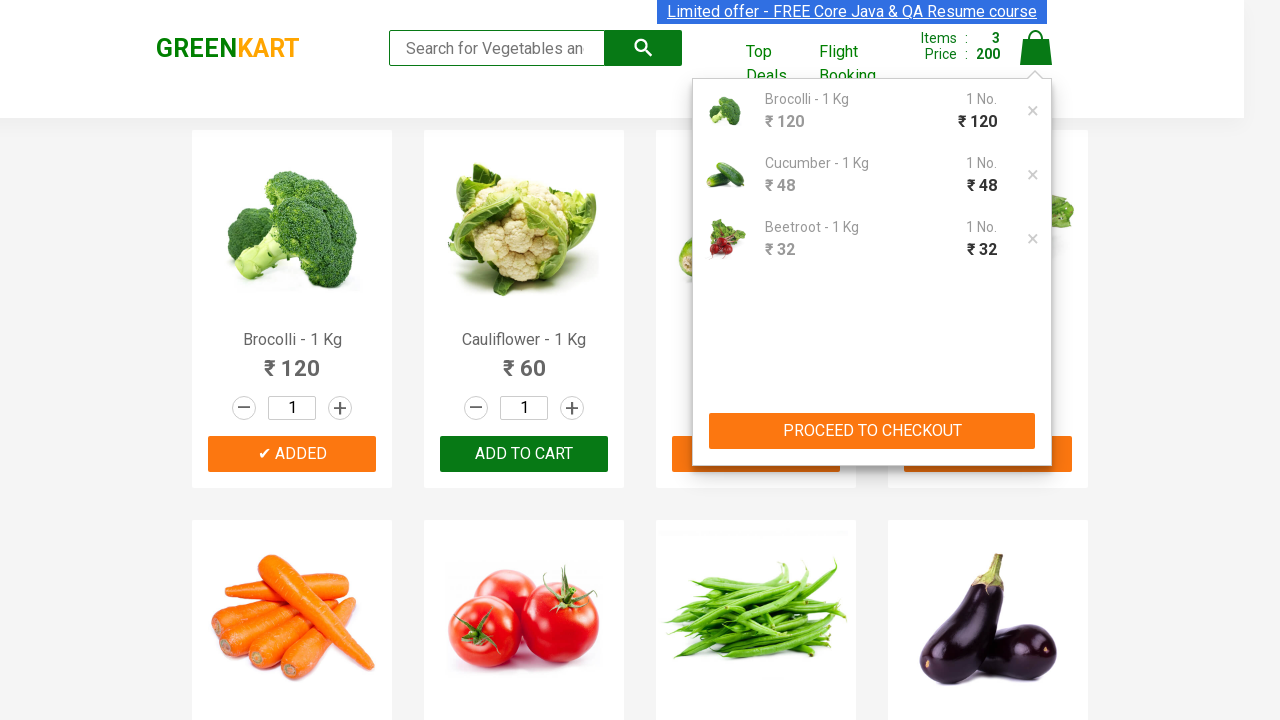

Clicked PROCEED TO CHECKOUT button at (872, 431) on xpath=//button[contains(text(),'PROCEED TO CHECKOUT')]
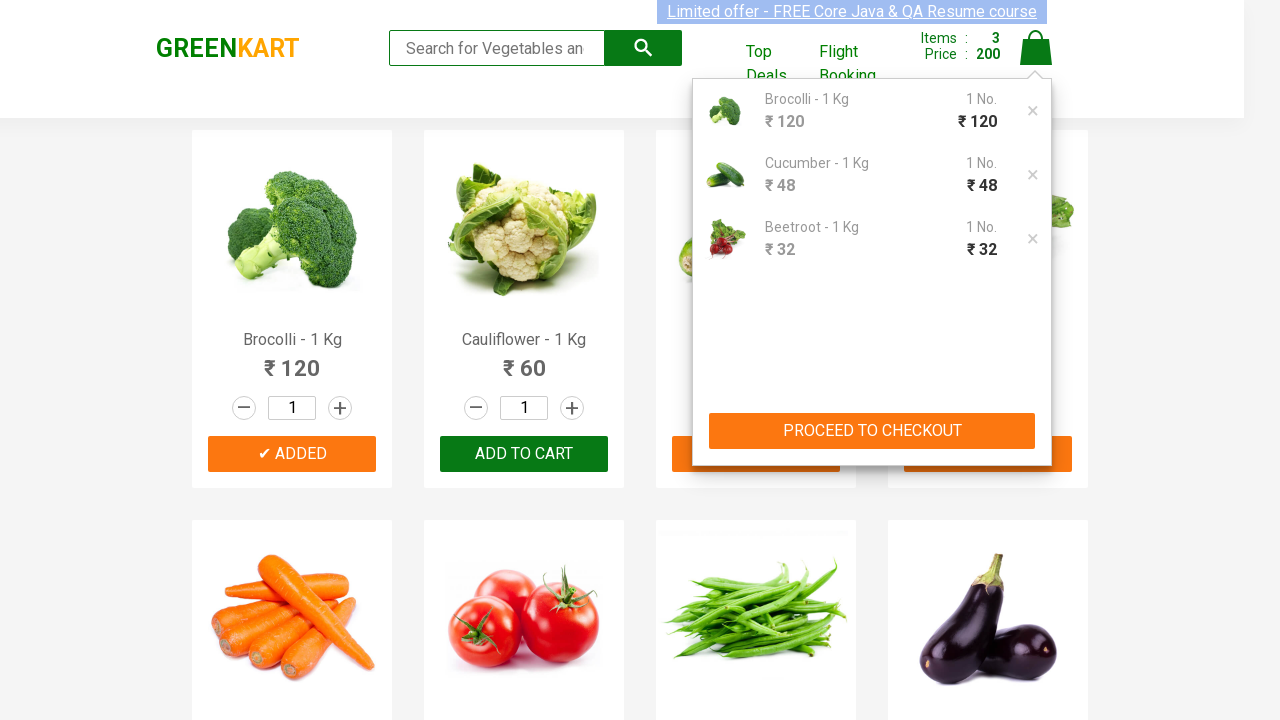

Promo code input field loaded on checkout page
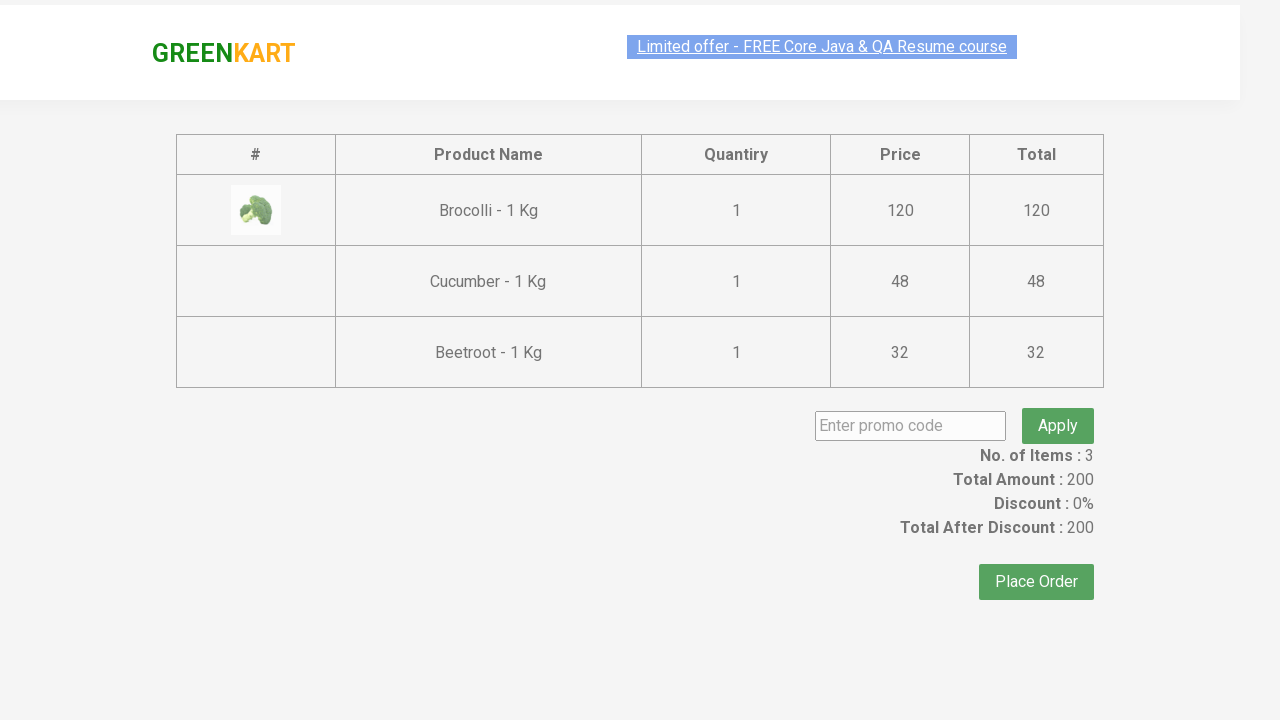

Entered promo code 'rahulshettyacademy' in promo code field on input.promoCode
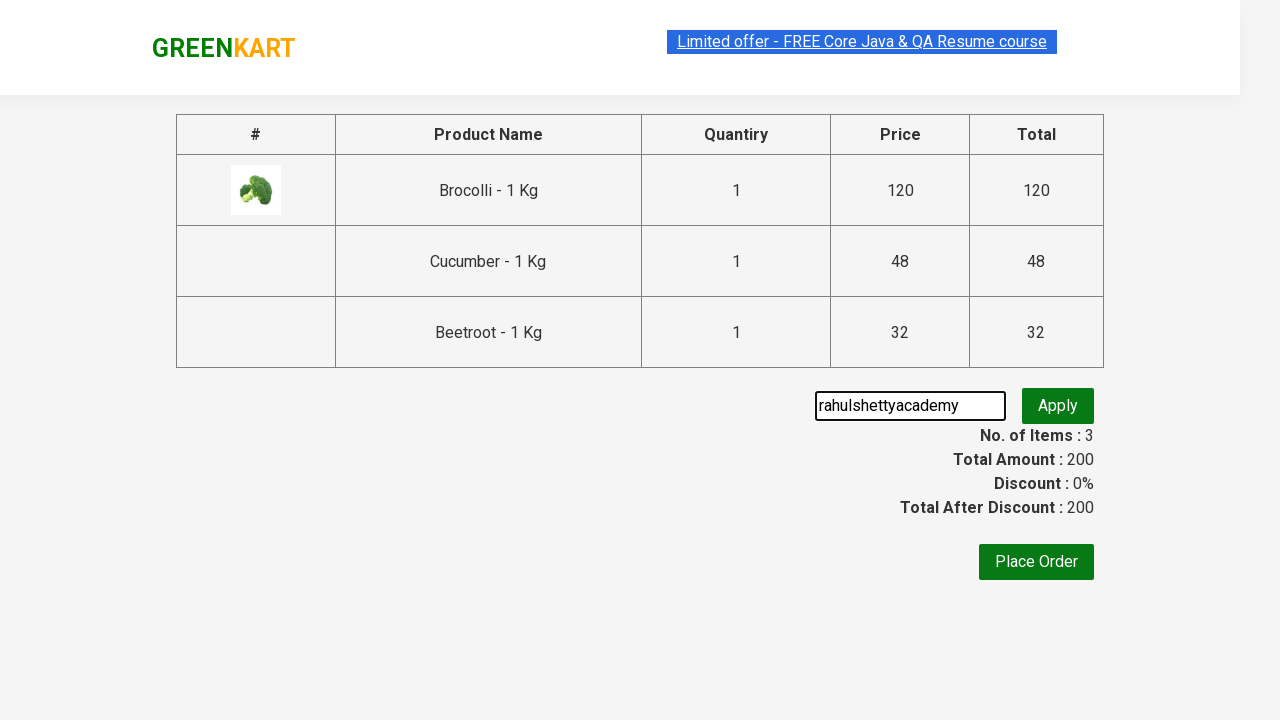

Clicked apply promo button to validate code at (1058, 406) on button.promoBtn
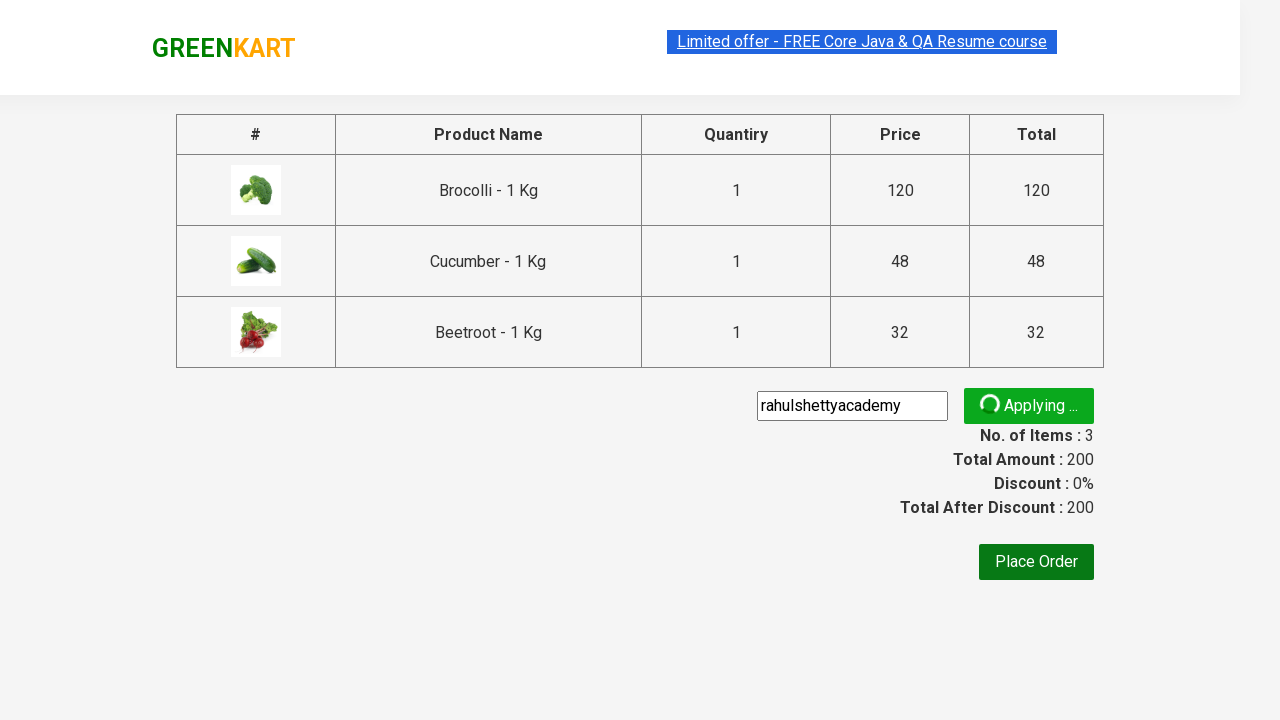

Promo code validation result displayed
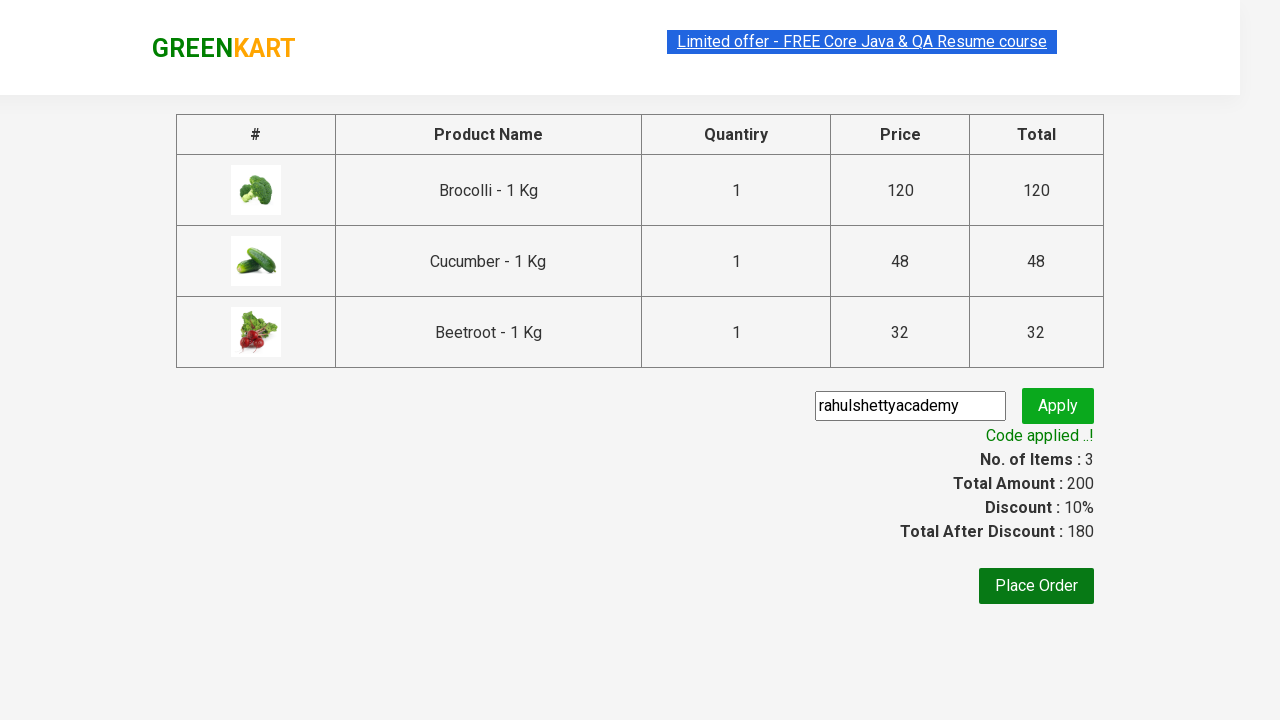

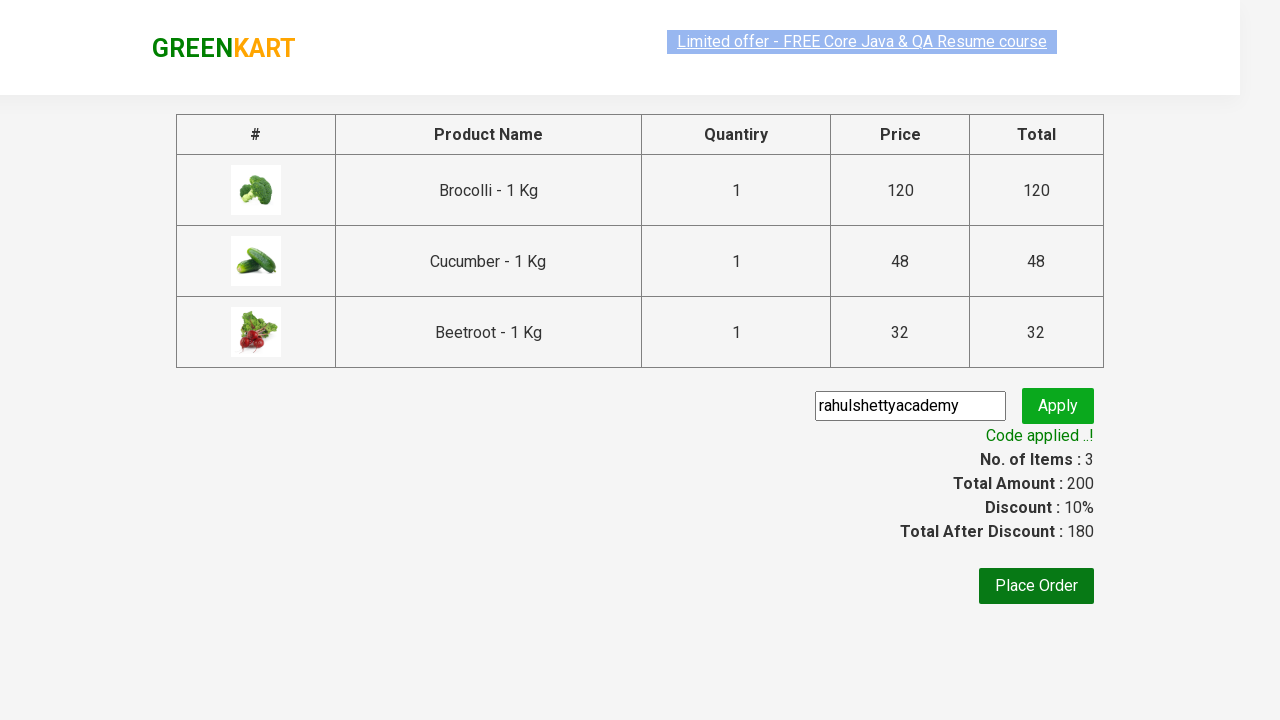